Tests the search functionality on a Bulgarian book store website by entering "JavaScript" as a search term, selecting a search filter option, and verifying the search results page displays the correct filter selection.

Starting URL: http://www.book.store.bg/

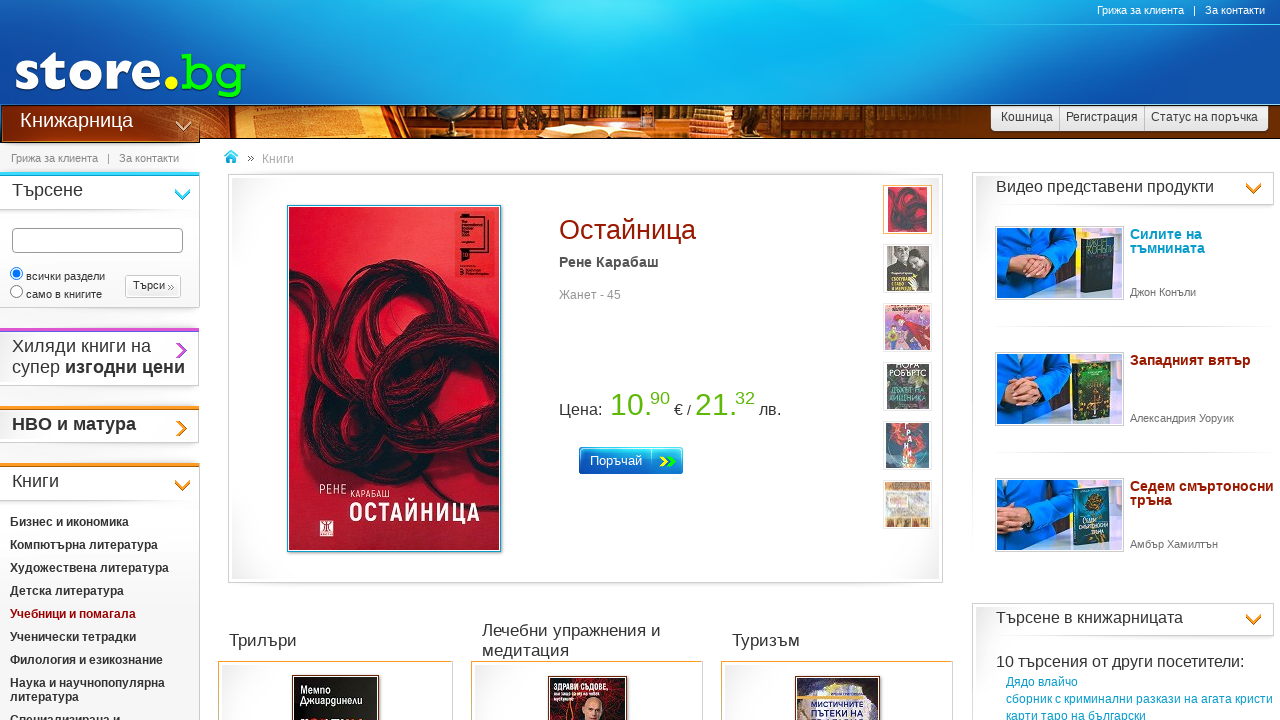

Filled search field with 'JavaScript' on div.lc-container-content > form > div > input[name='srchstr']
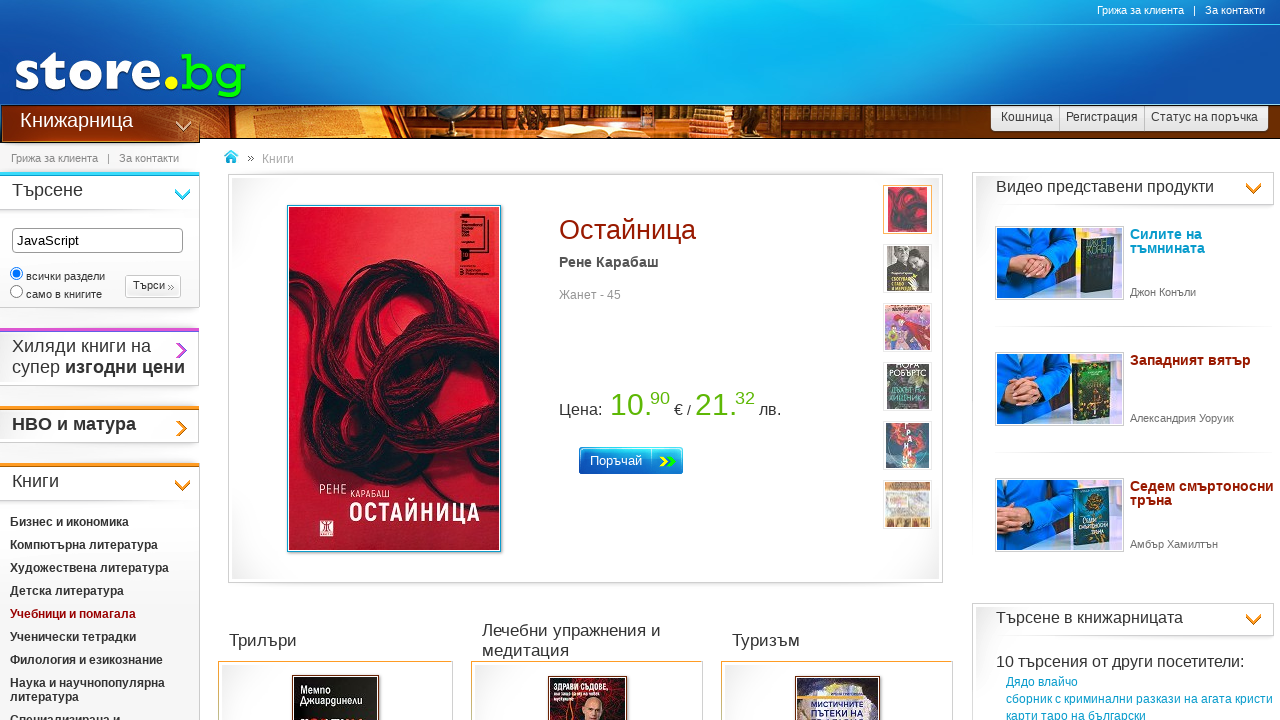

Selected fourth search filter option (Books only) at (16, 292) on xpath=(//input[@name='sin'])[4]
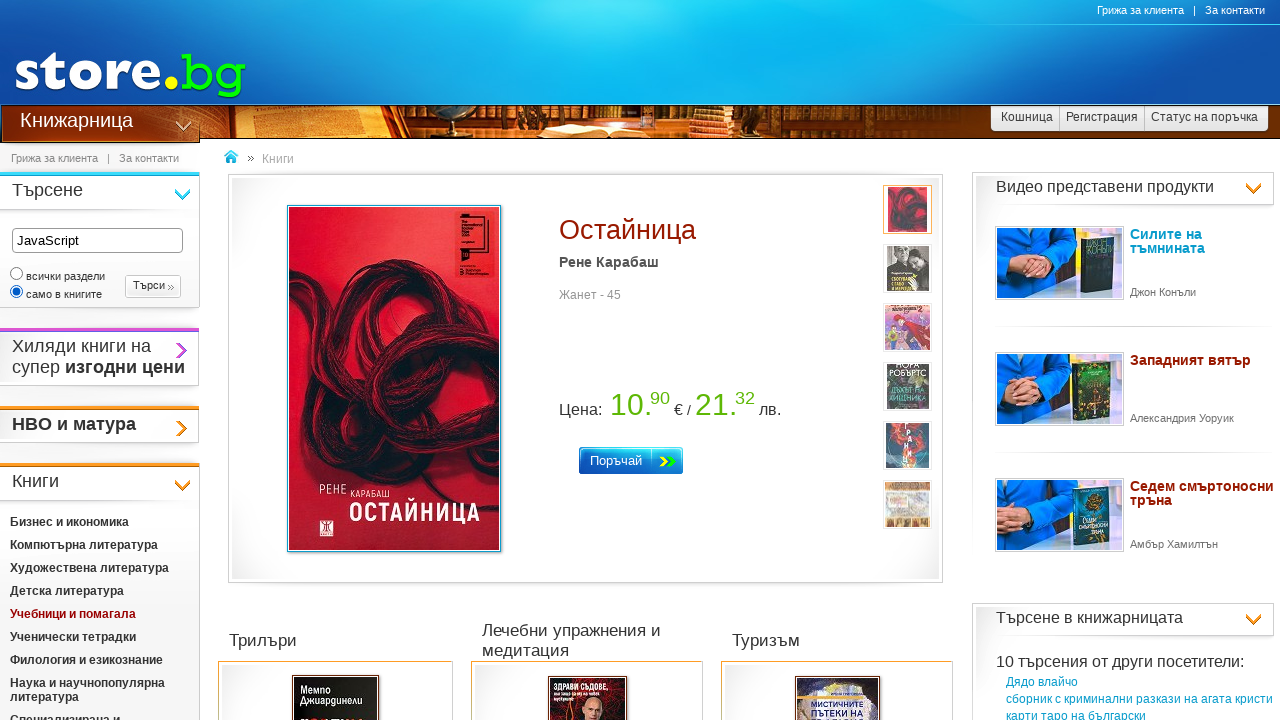

Clicked search button at (153, 286) on xpath=(//input[@name=''])[3]
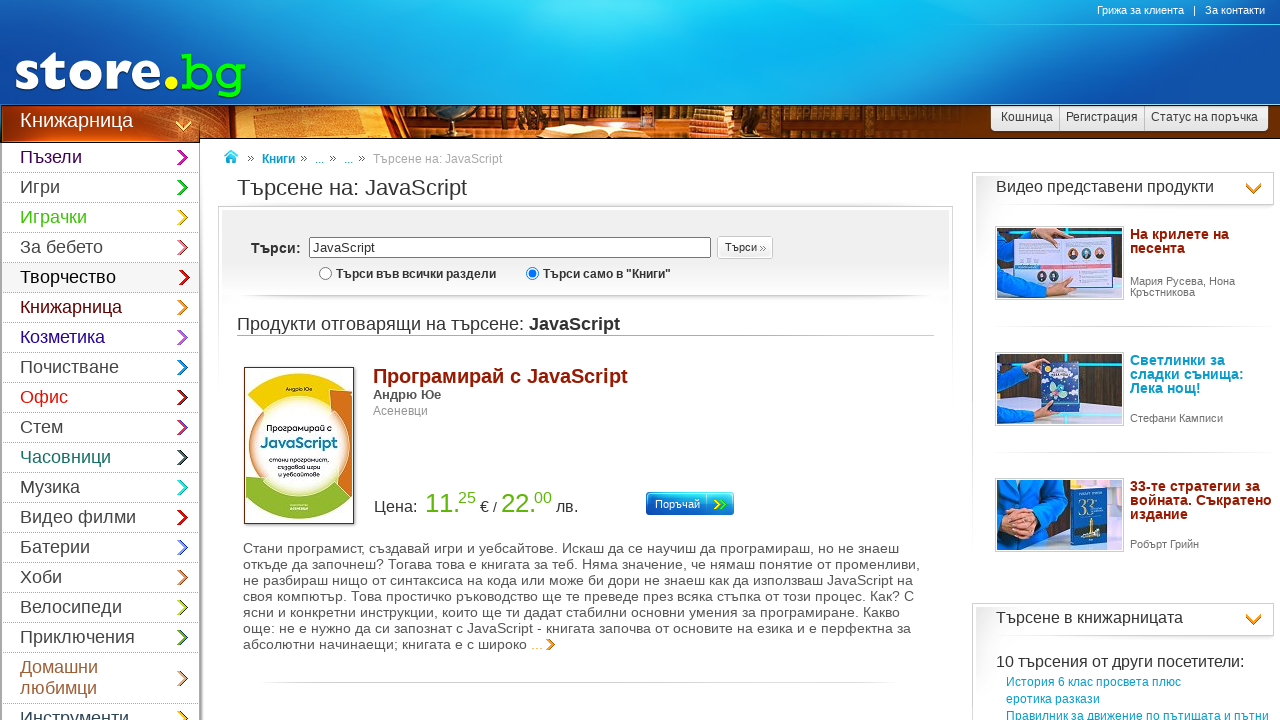

Page fully loaded after search
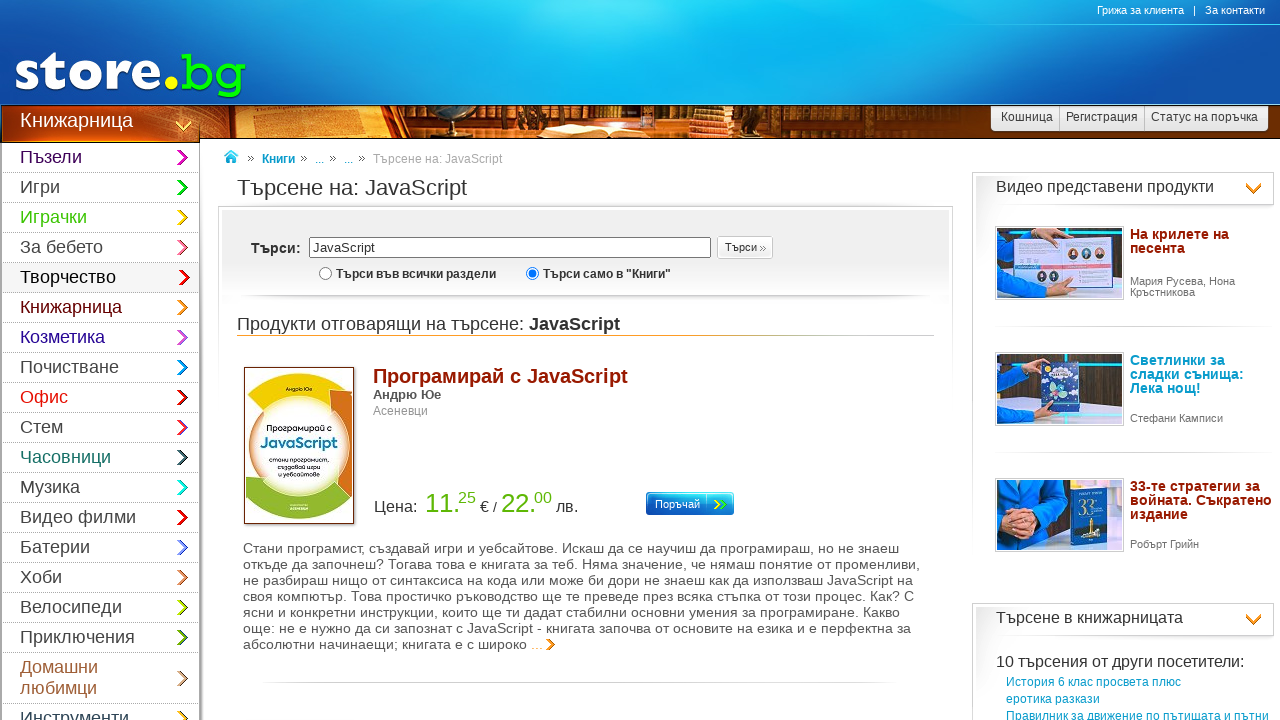

Search results page displayed with expected filter selection verified
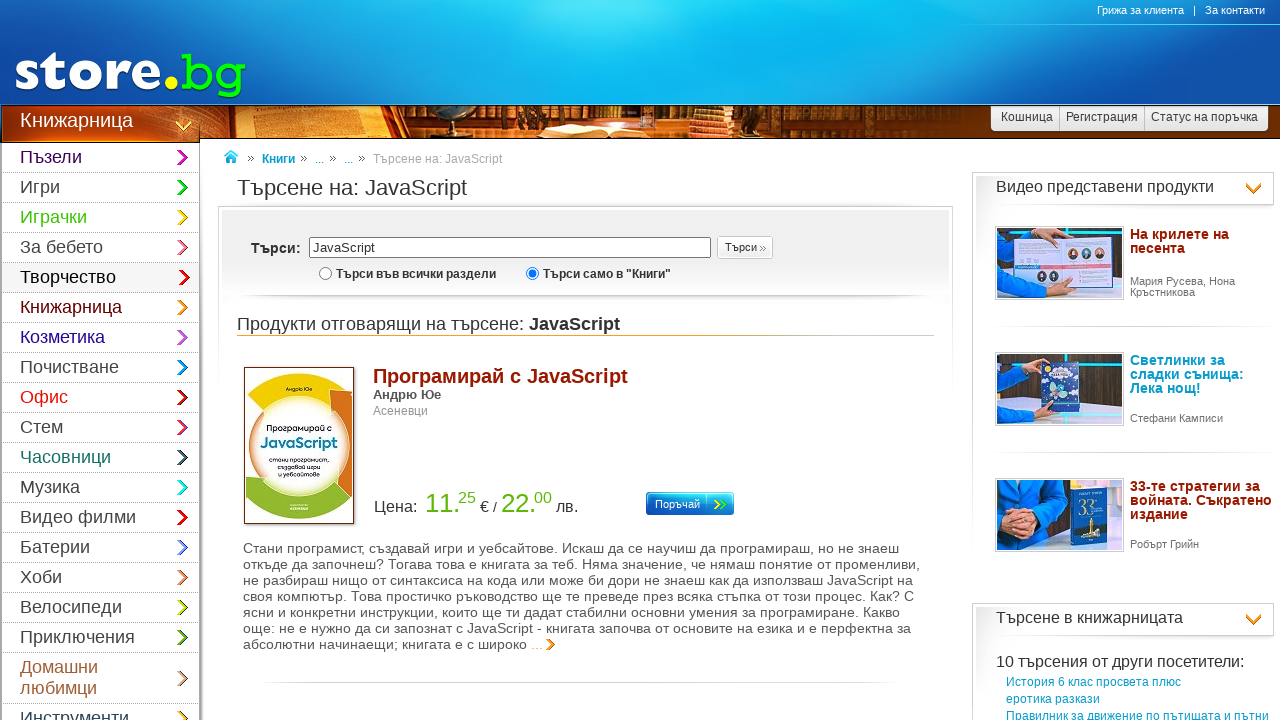

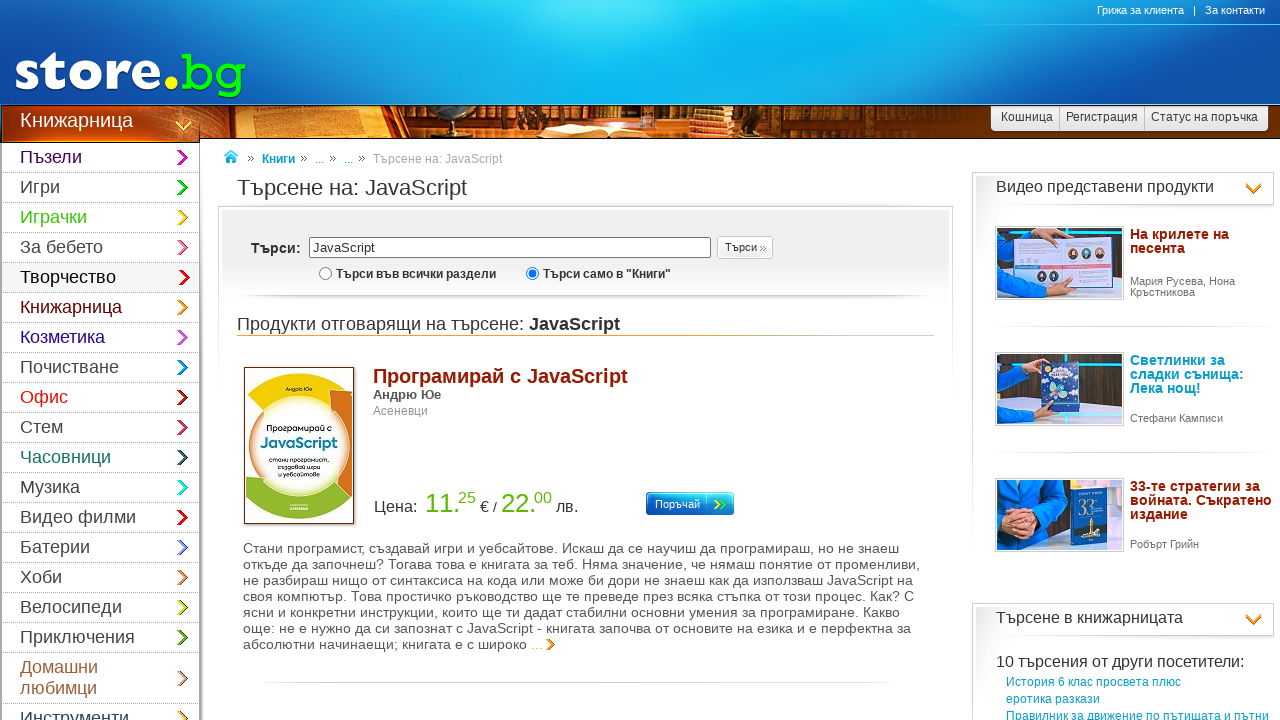